Tests a calculator application by entering two numbers, selecting an arithmetic operator, clicking the calculate button, and verifying the result is displayed correctly.

Starting URL: https://juliemr.github.io/protractor-demo/

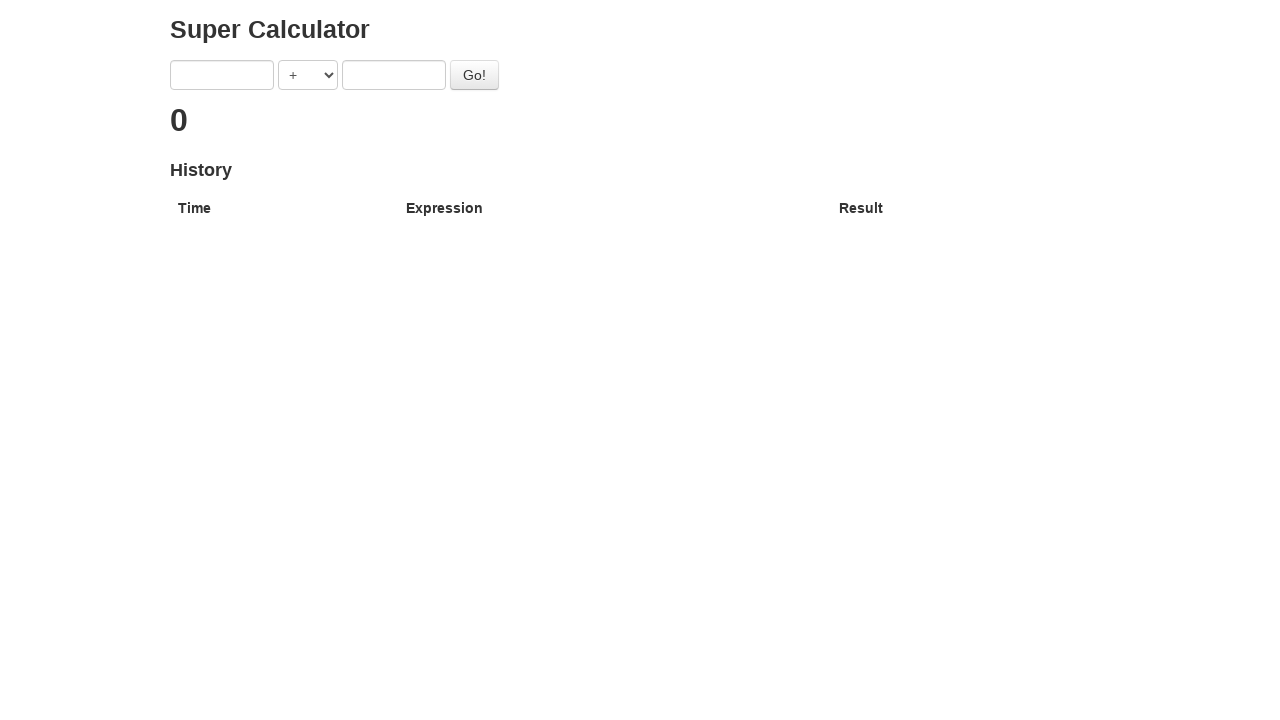

Cleared first input field on input:nth-of-type(1)
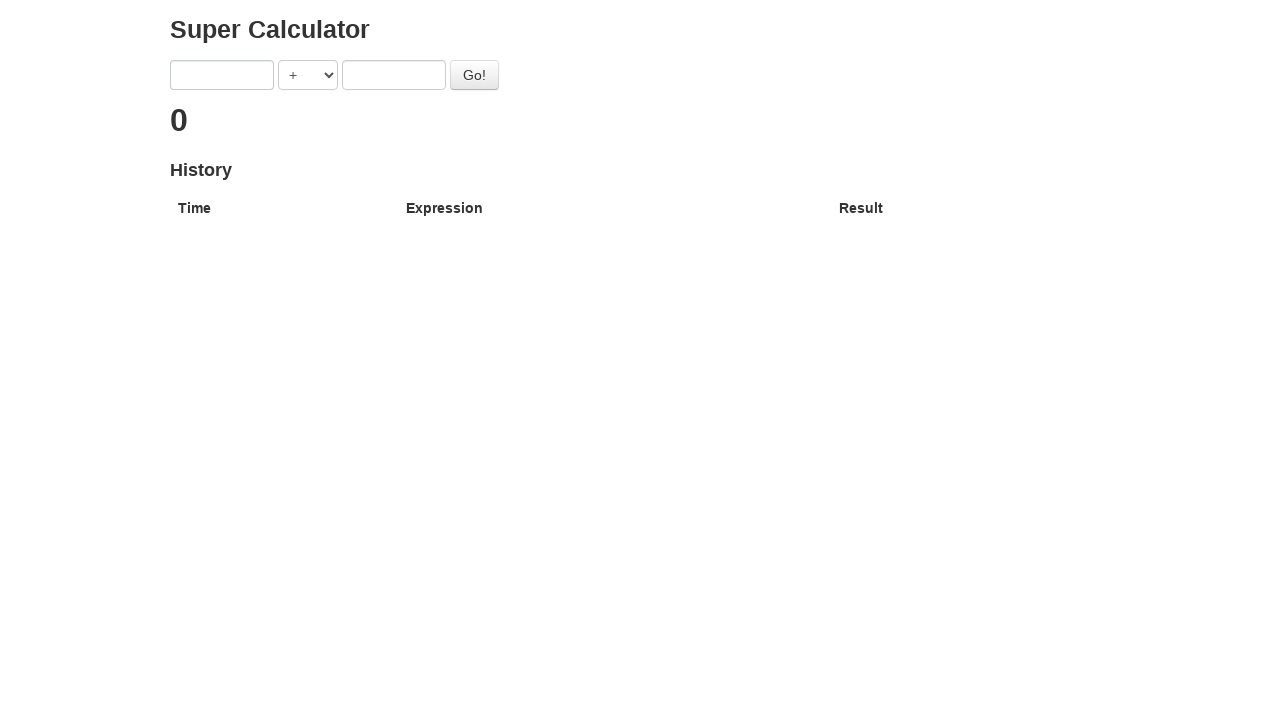

Entered '7' in first input field on input:nth-of-type(1)
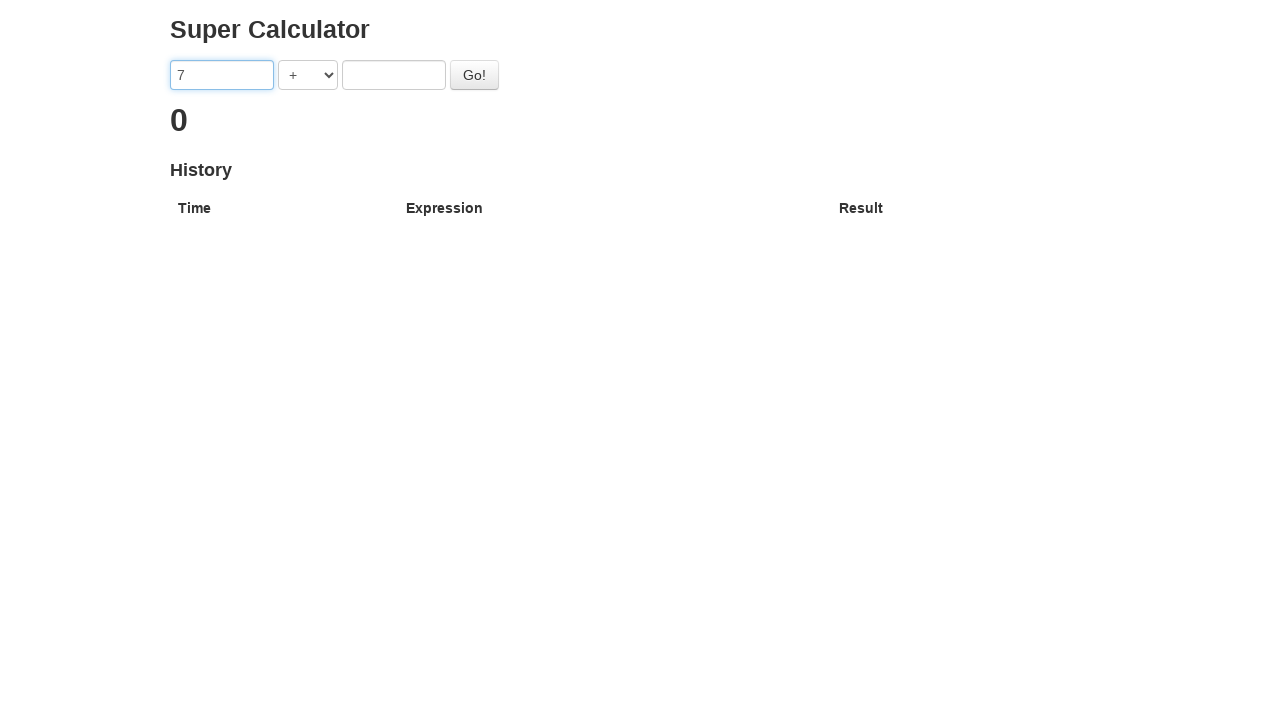

Cleared second input field on input:nth-of-type(2)
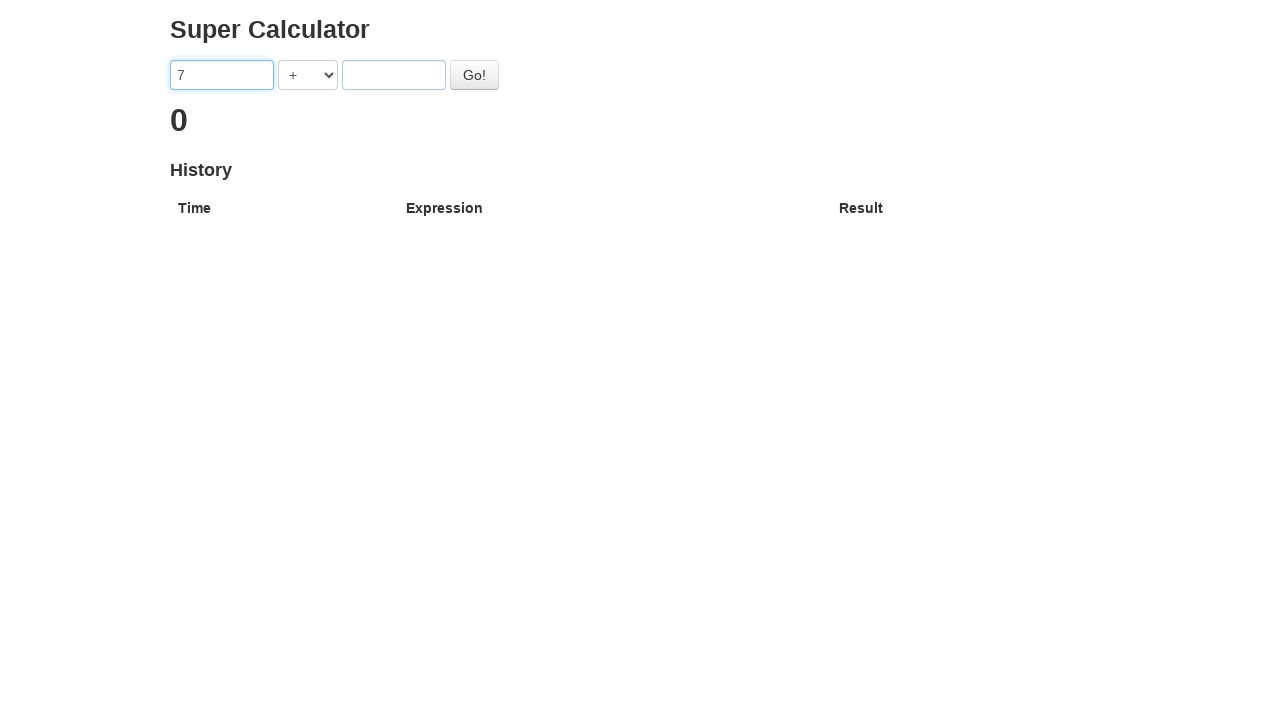

Entered '3' in second input field on input:nth-of-type(2)
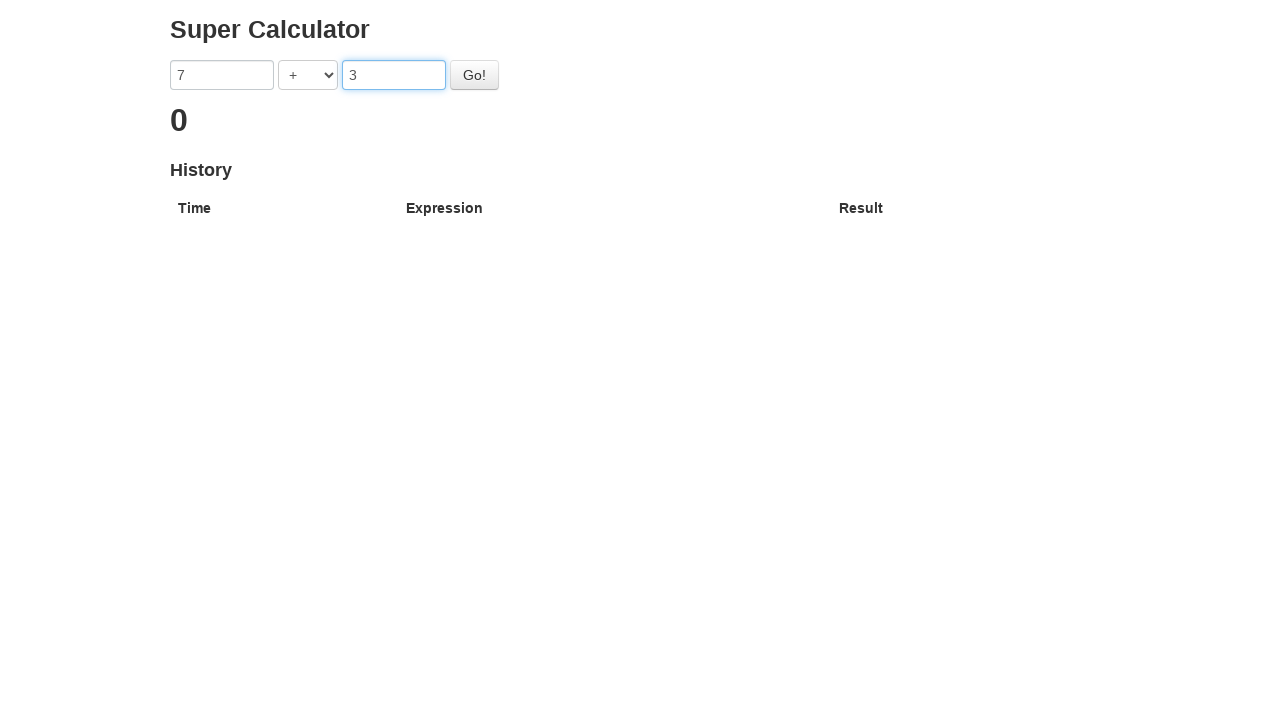

Selected '+' operator from dropdown on select
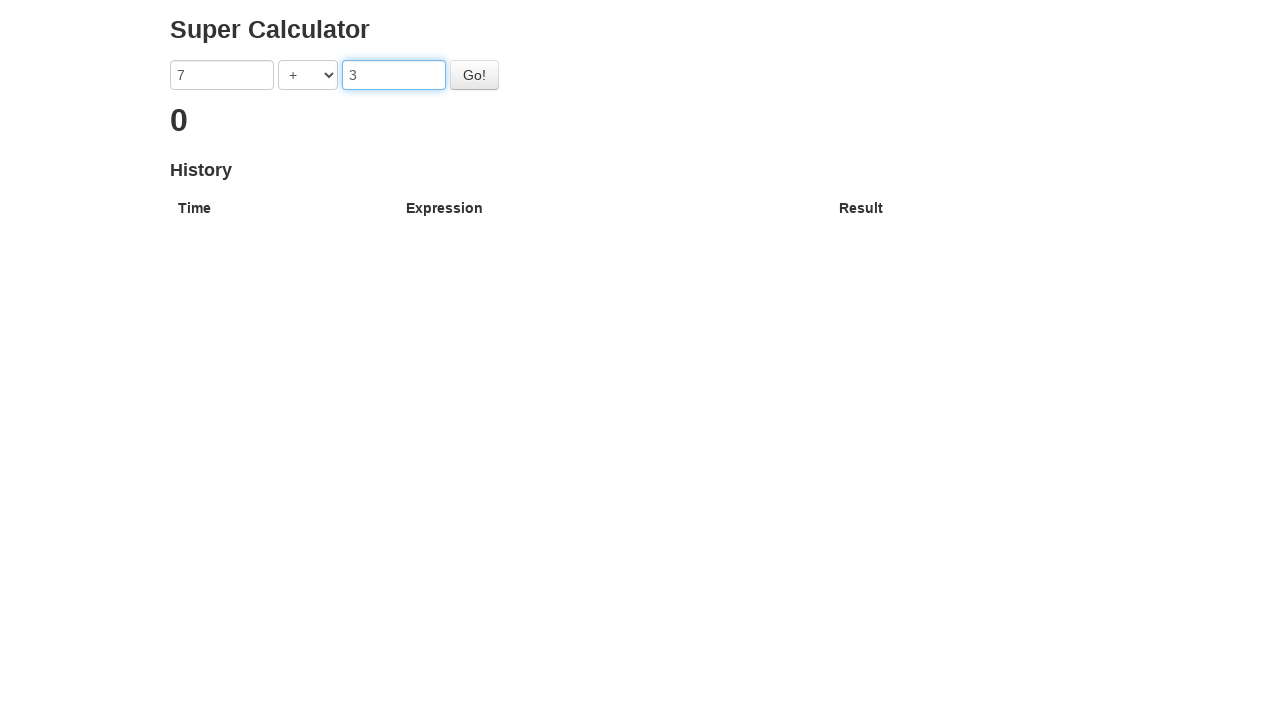

Clicked 'Go' button to calculate result at (474, 75) on #gobutton
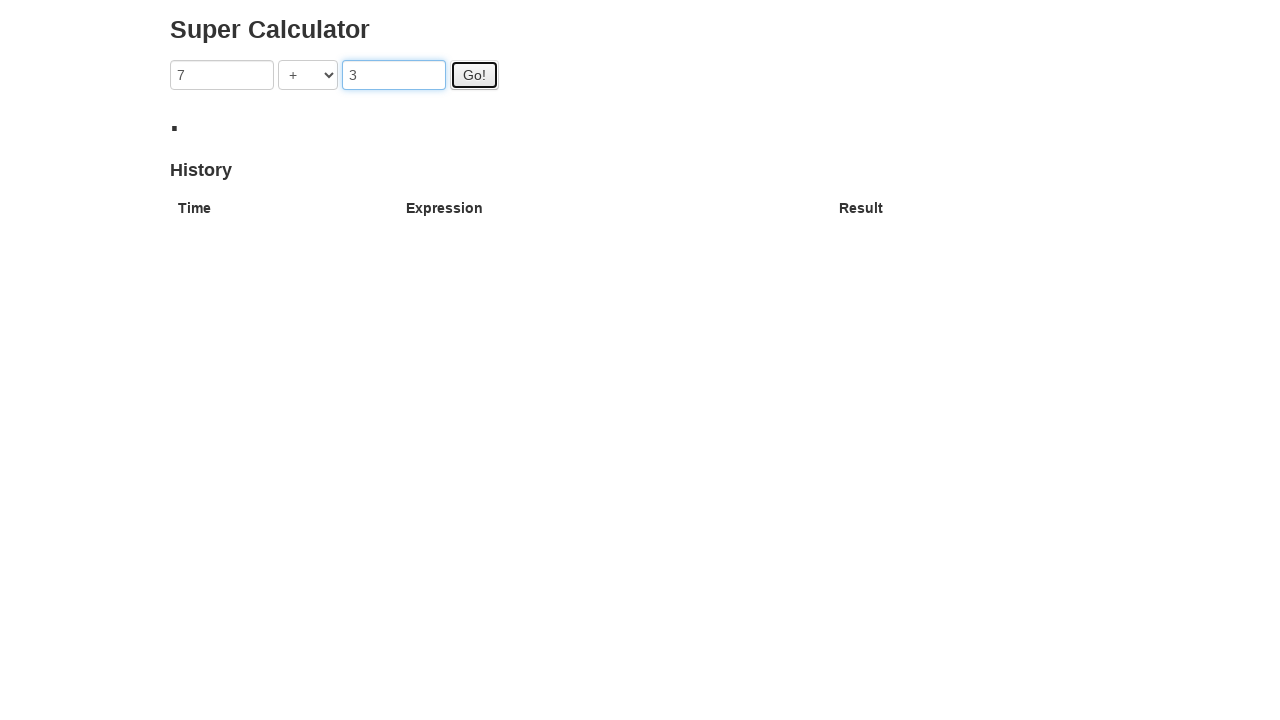

Result displayed in h2 element
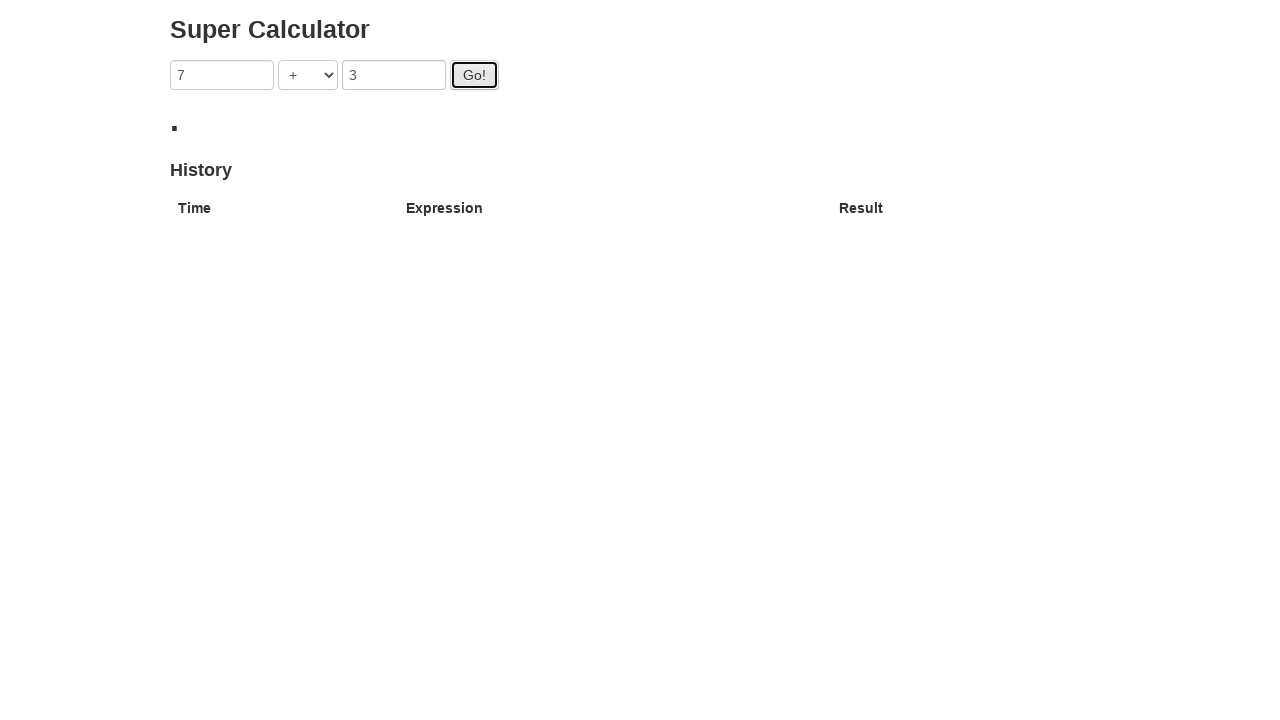

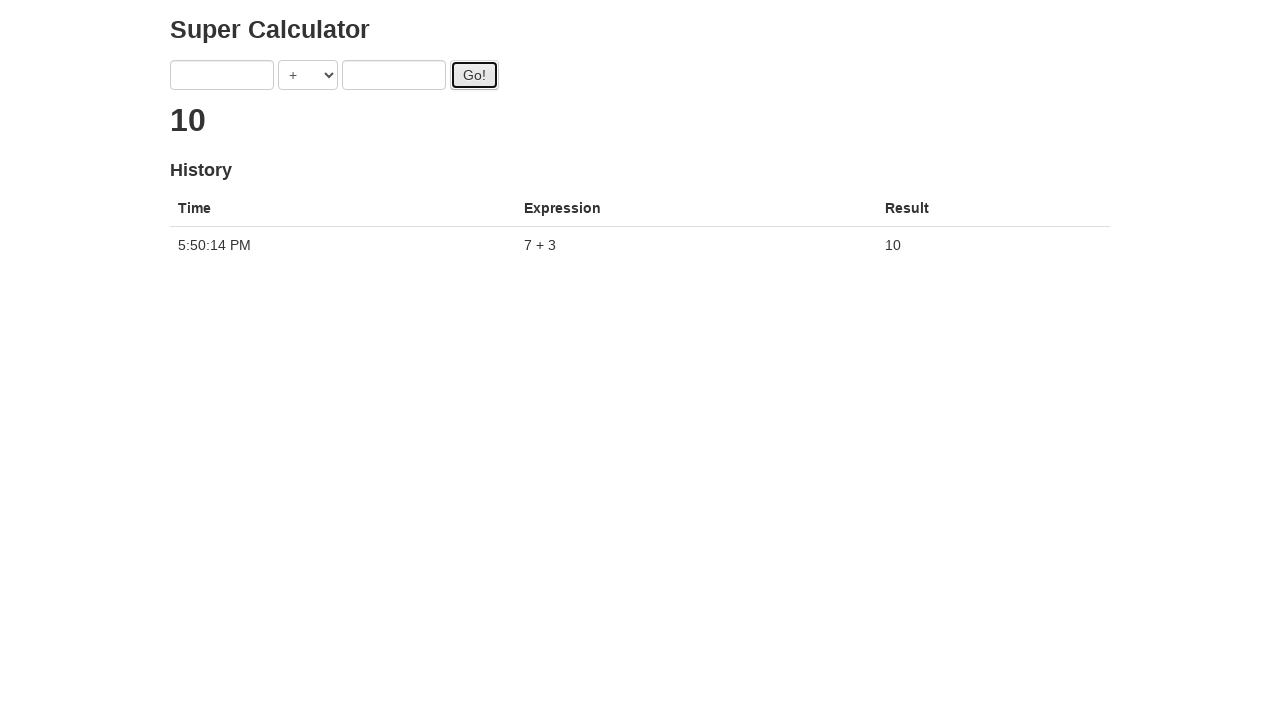